Tests drag and drop functionality on jQuery UI demo page by dragging an element and dropping it onto a target area

Starting URL: https://jqueryui.com/droppable/

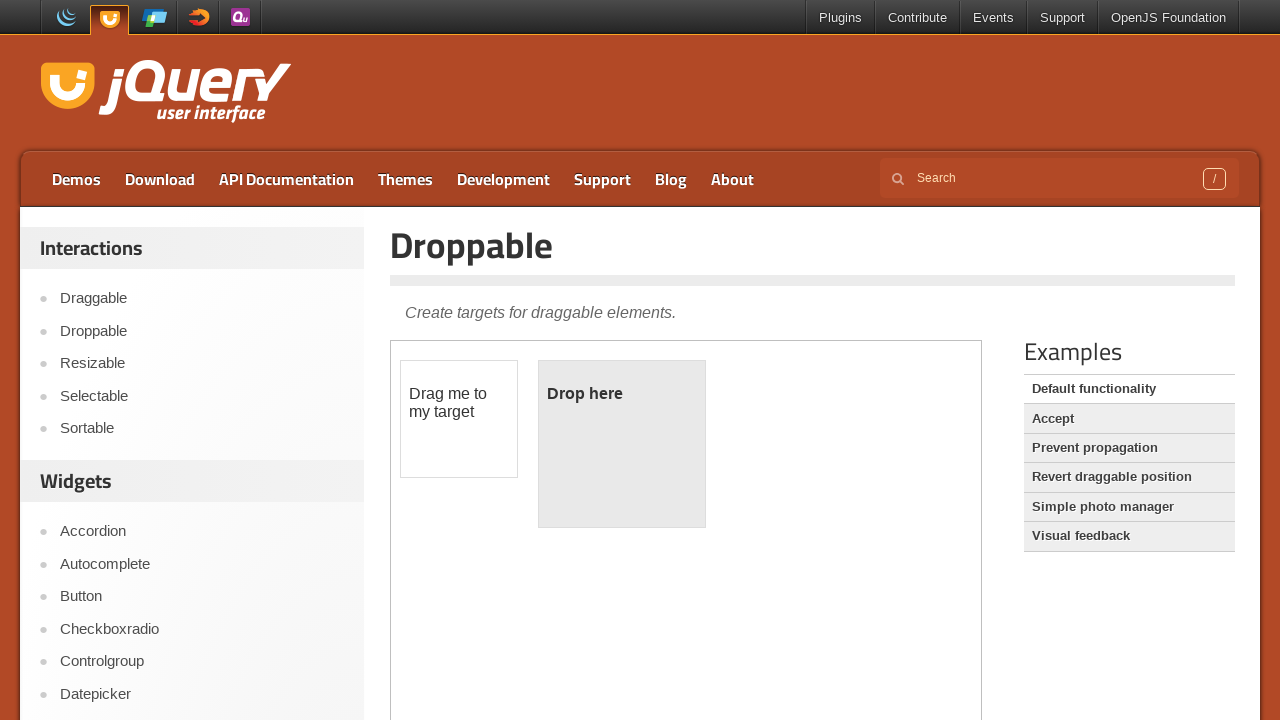

Navigated to jQuery UI droppable demo page
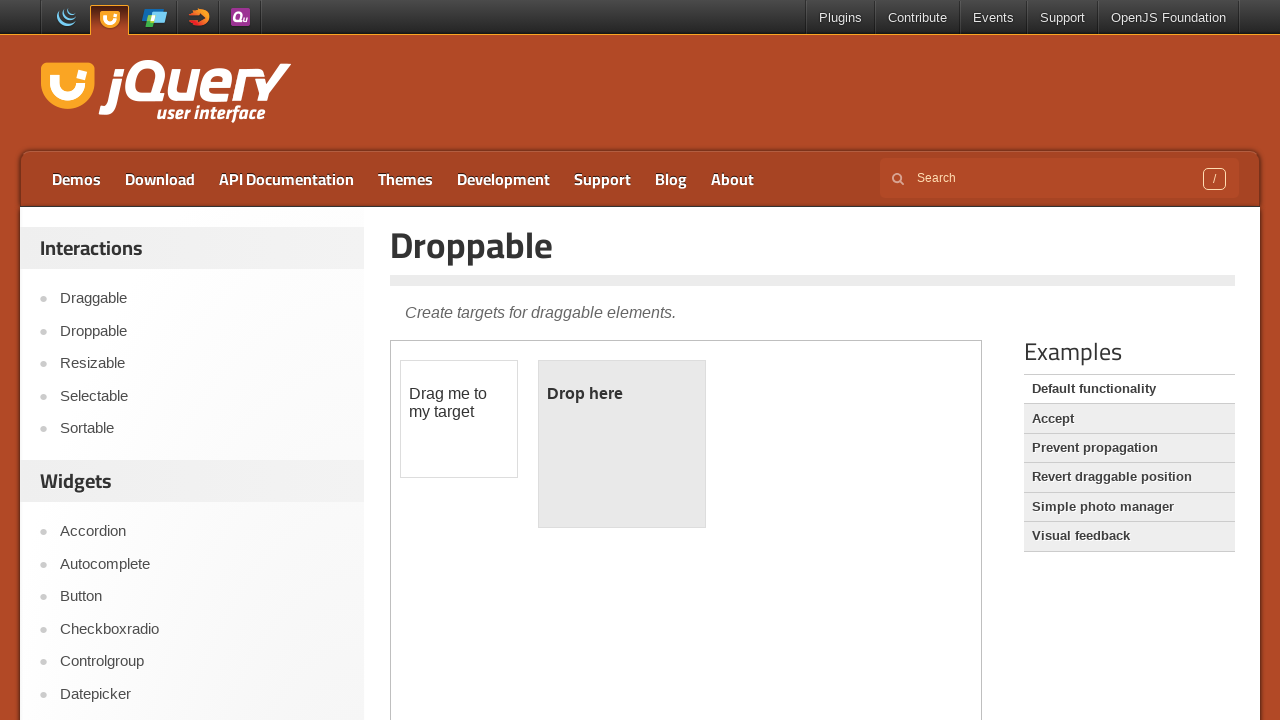

Located demo iframe
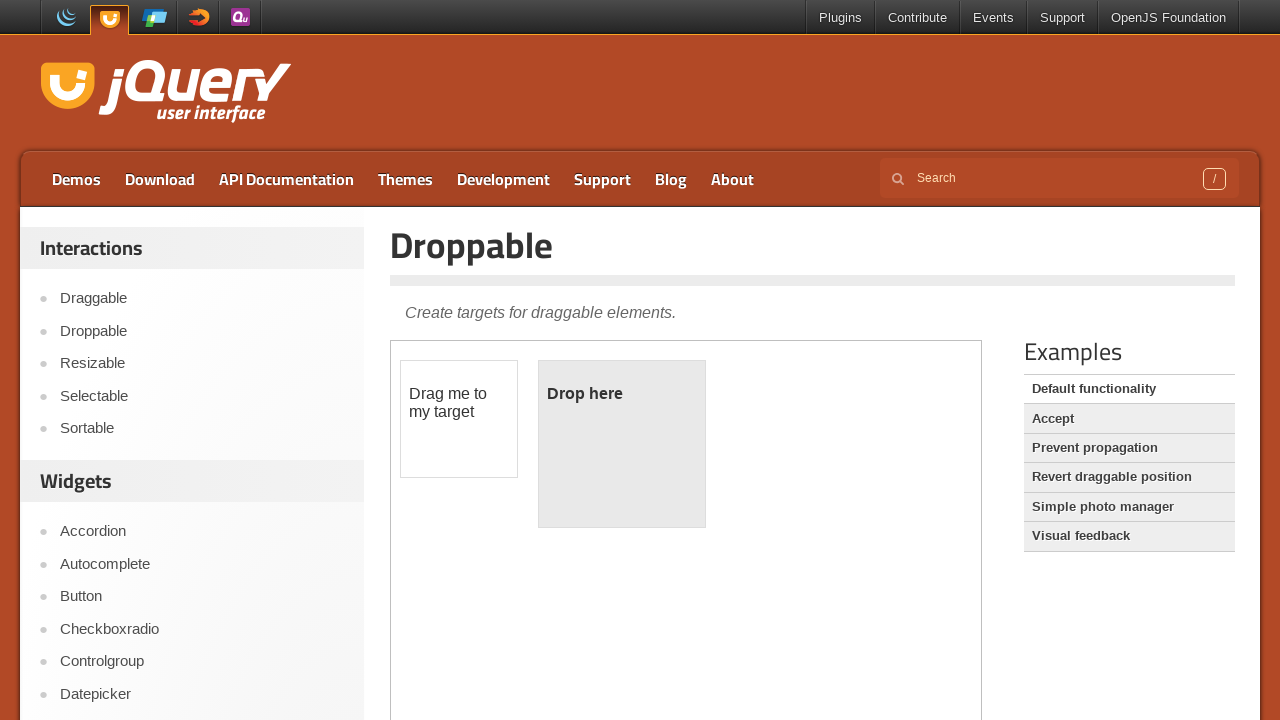

Located draggable source element
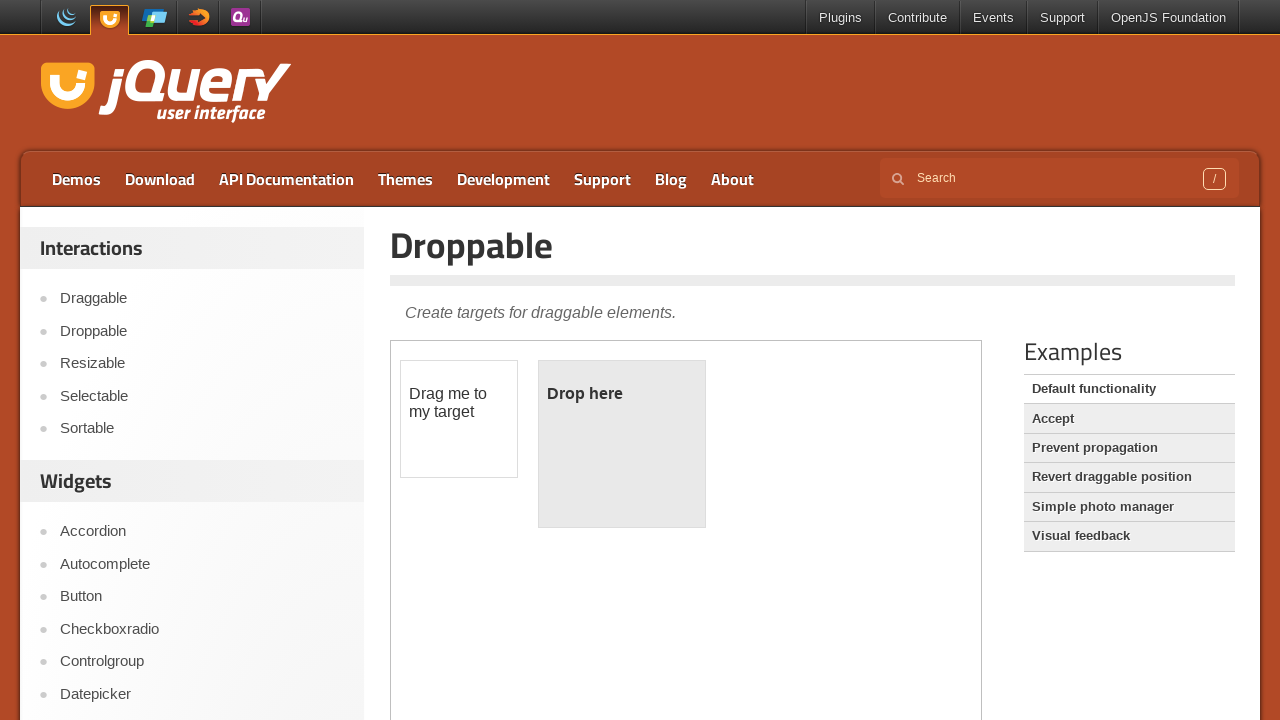

Located droppable target element
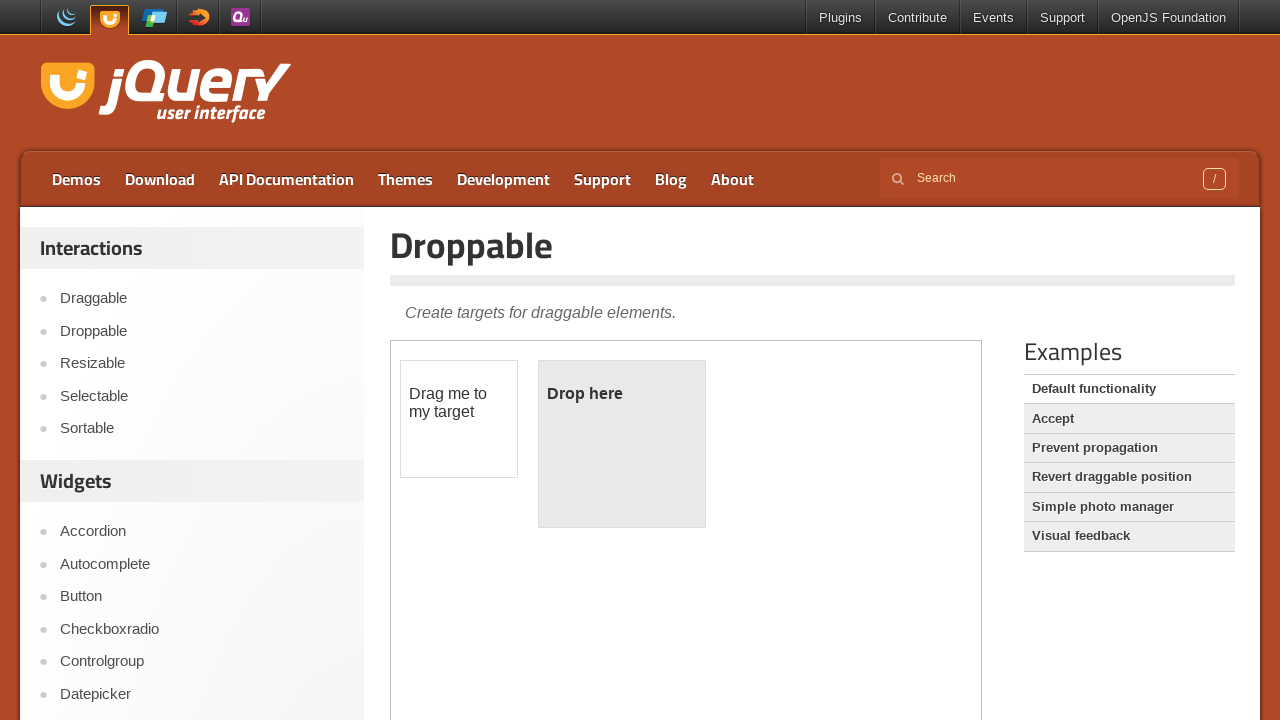

Dragged draggable element onto droppable target area at (622, 444)
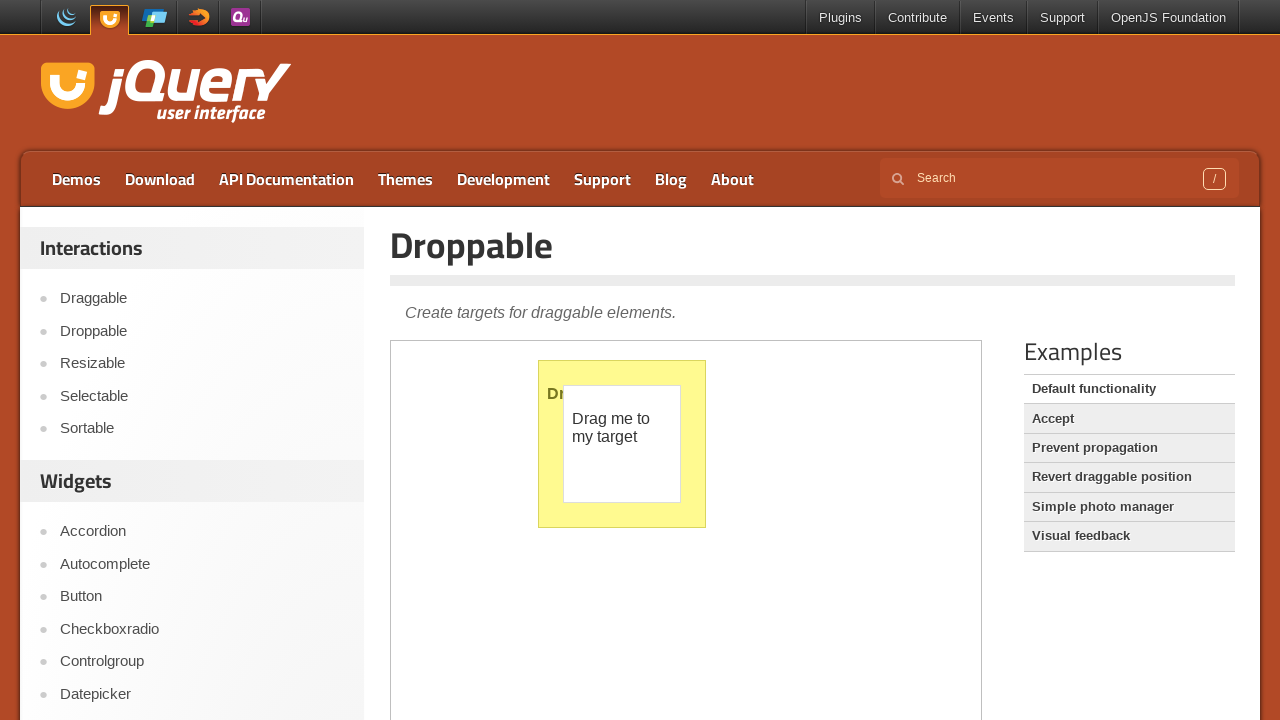

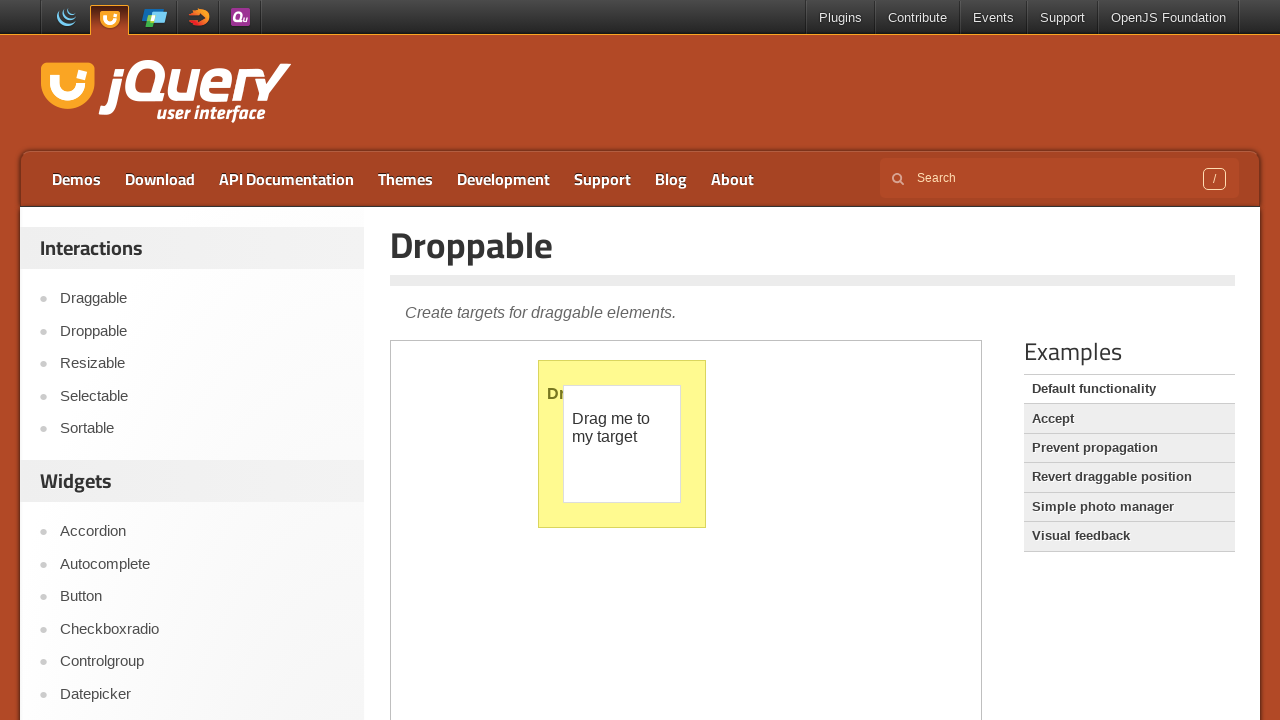